Verifies that the userName input element is displayed on the page

Starting URL: https://demoqa.com/text-box

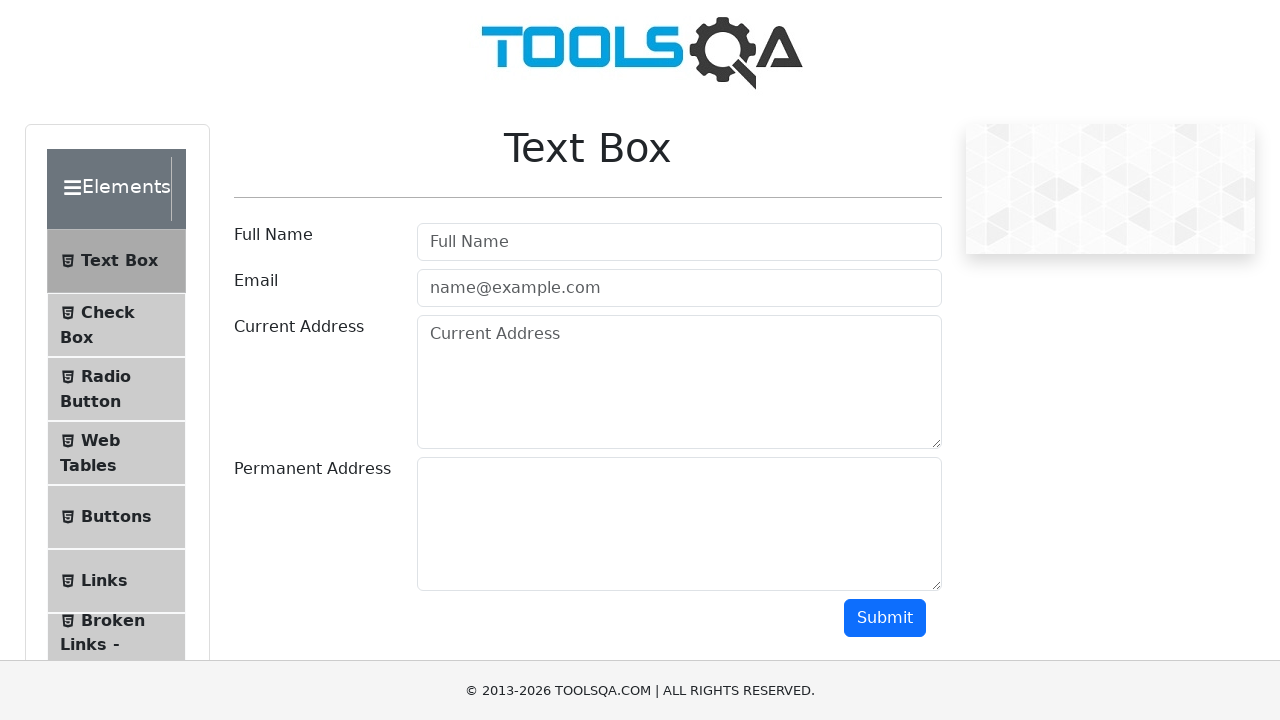

Navigated to https://demoqa.com/text-box
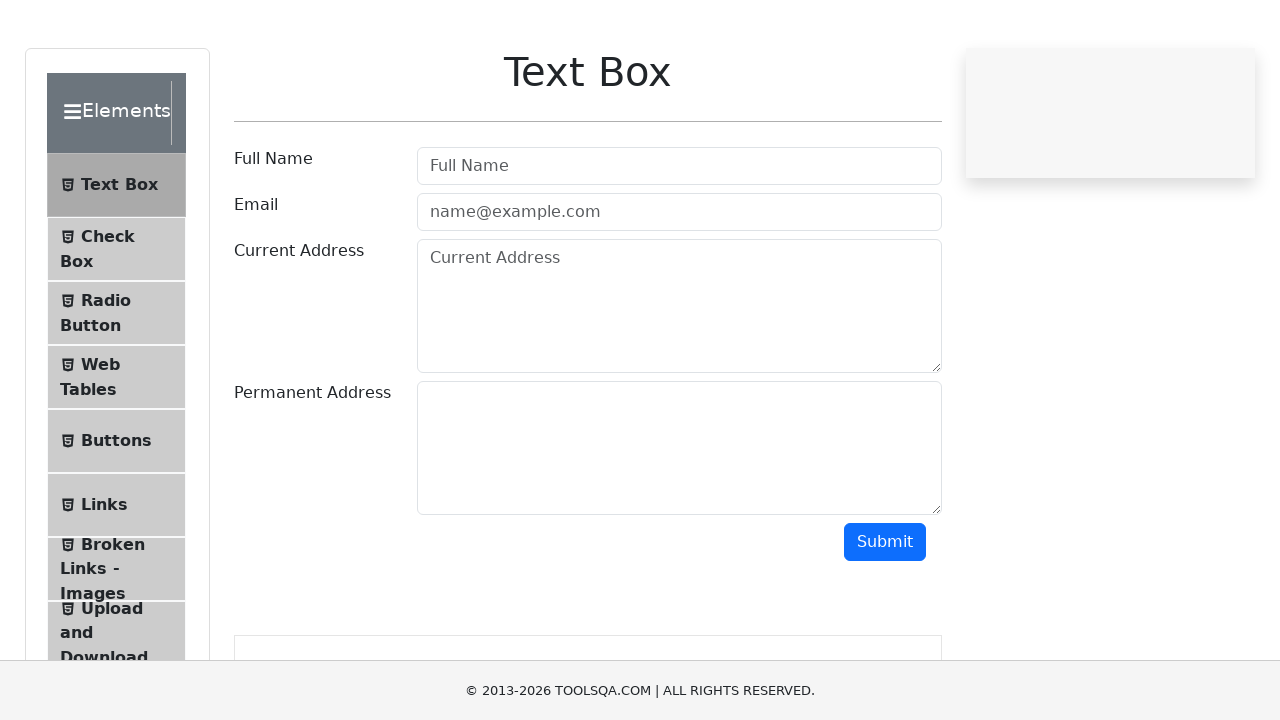

Verified that userName input element is displayed on the page
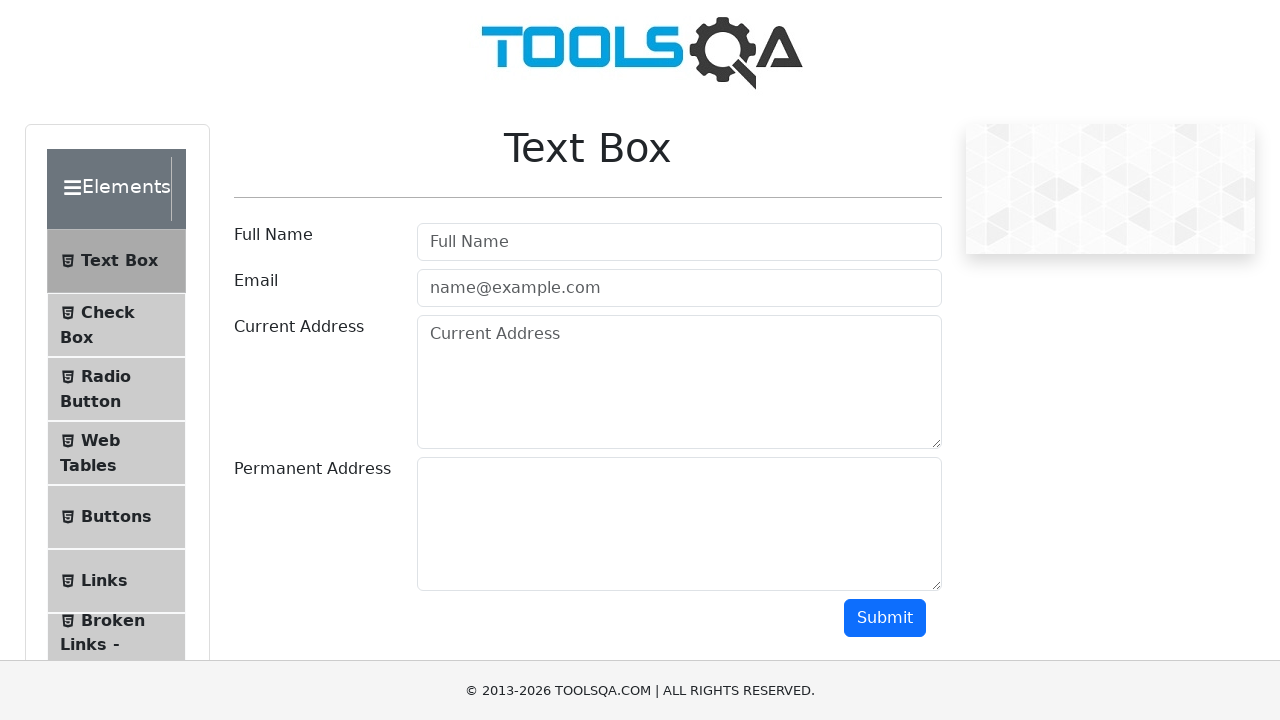

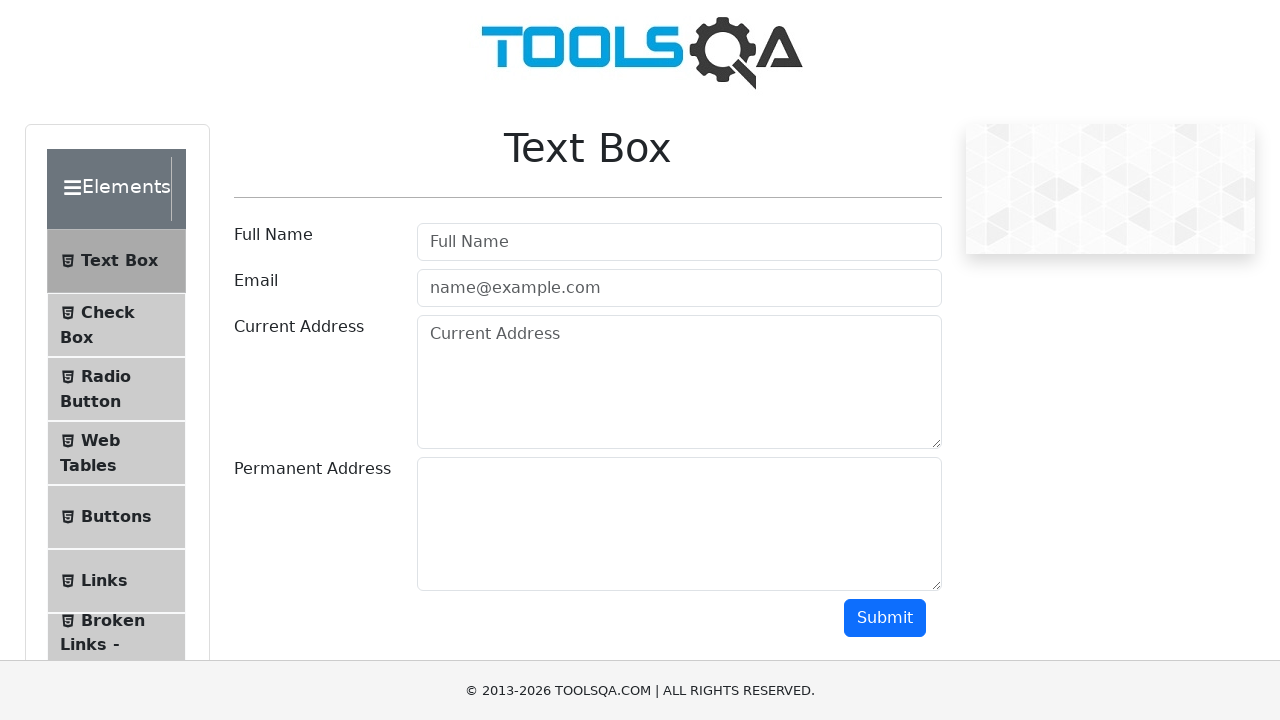